Navigates to a frames test page and clicks on a hidden element to trigger a modal, then interacts with iframe content within the modal

Starting URL: https://applitools.github.io/demo/TestPages/FramesTestPage/

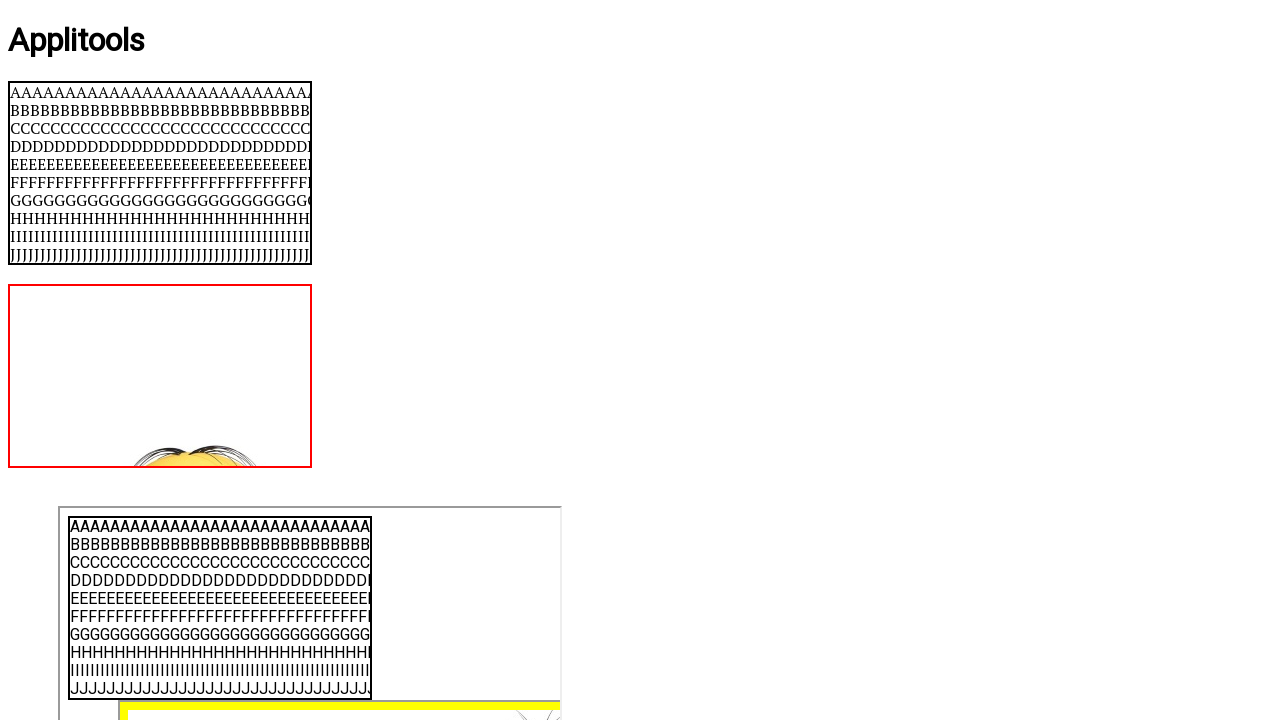

Clicked hidden element to trigger modal at (36, 491) on #hidden_click
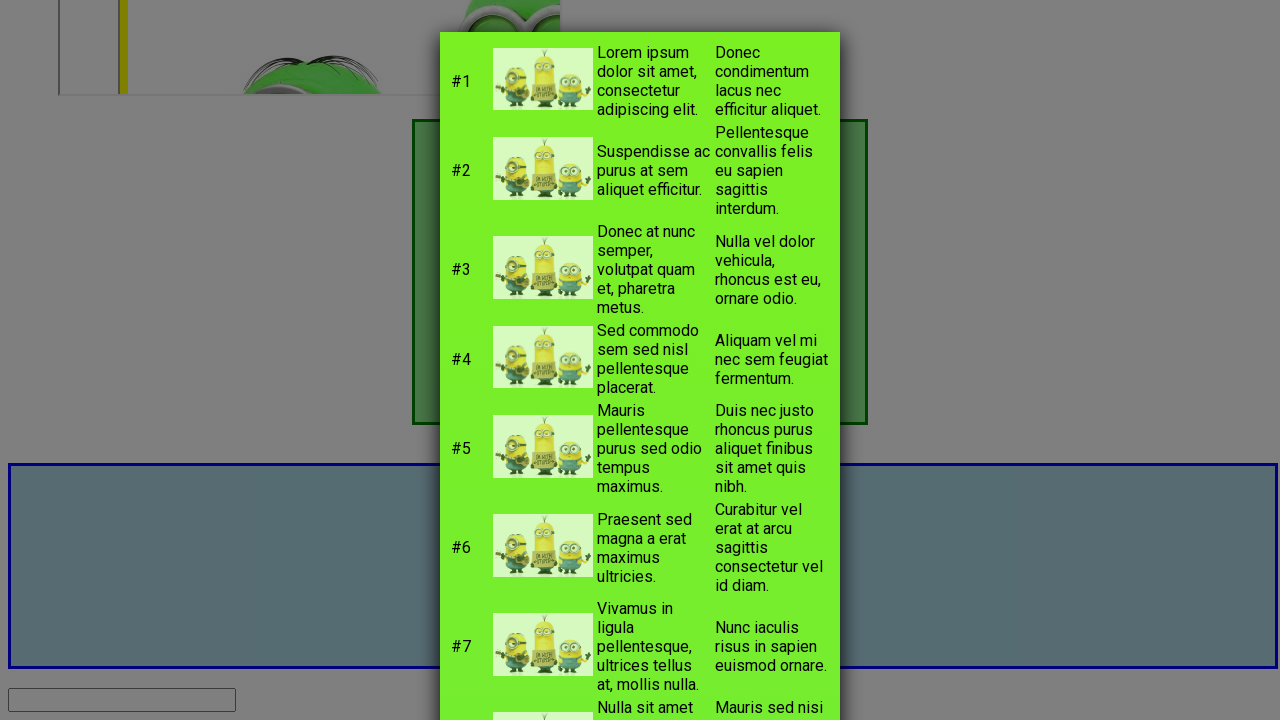

Modal with iframe appeared
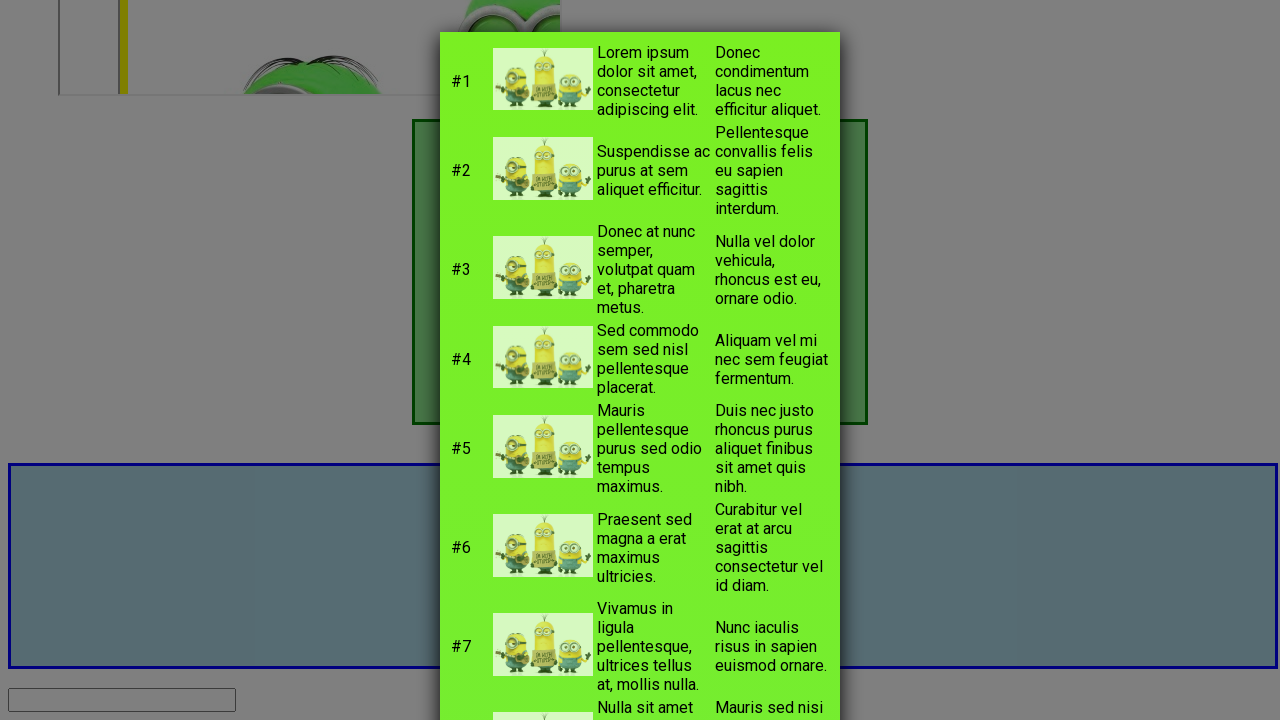

Located iframe inside modal3
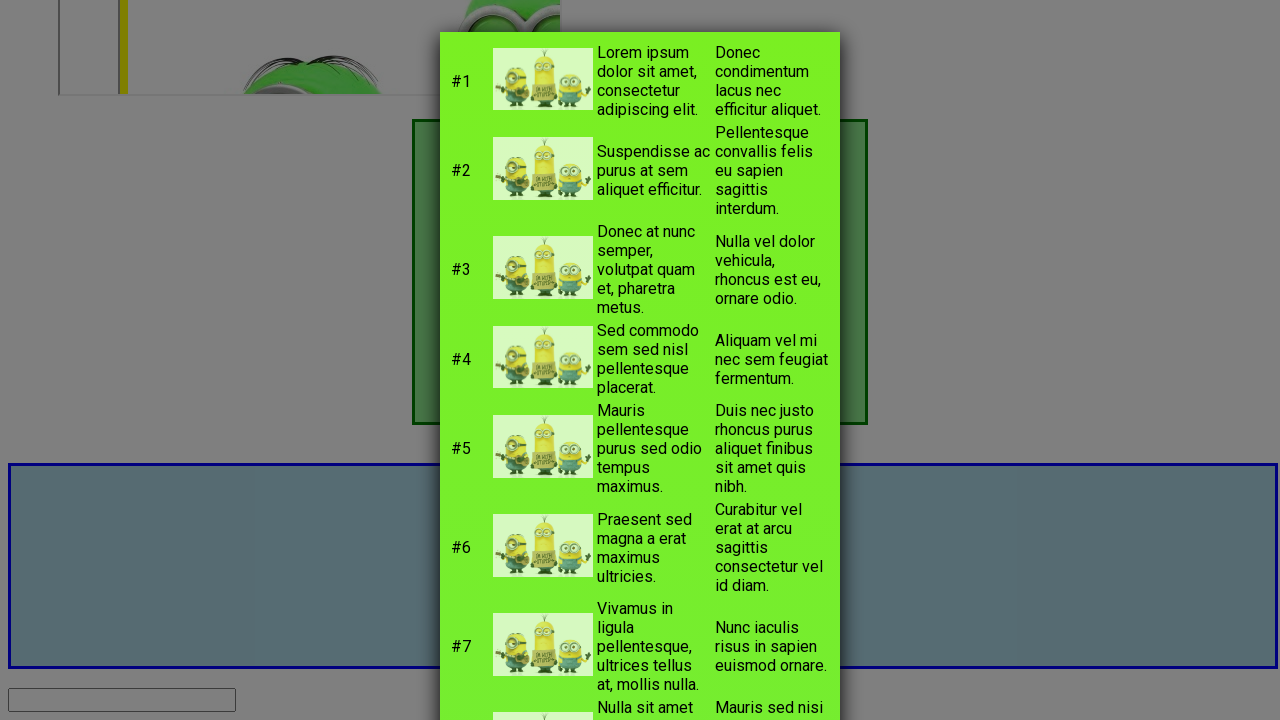

Iframe body element loaded and accessible
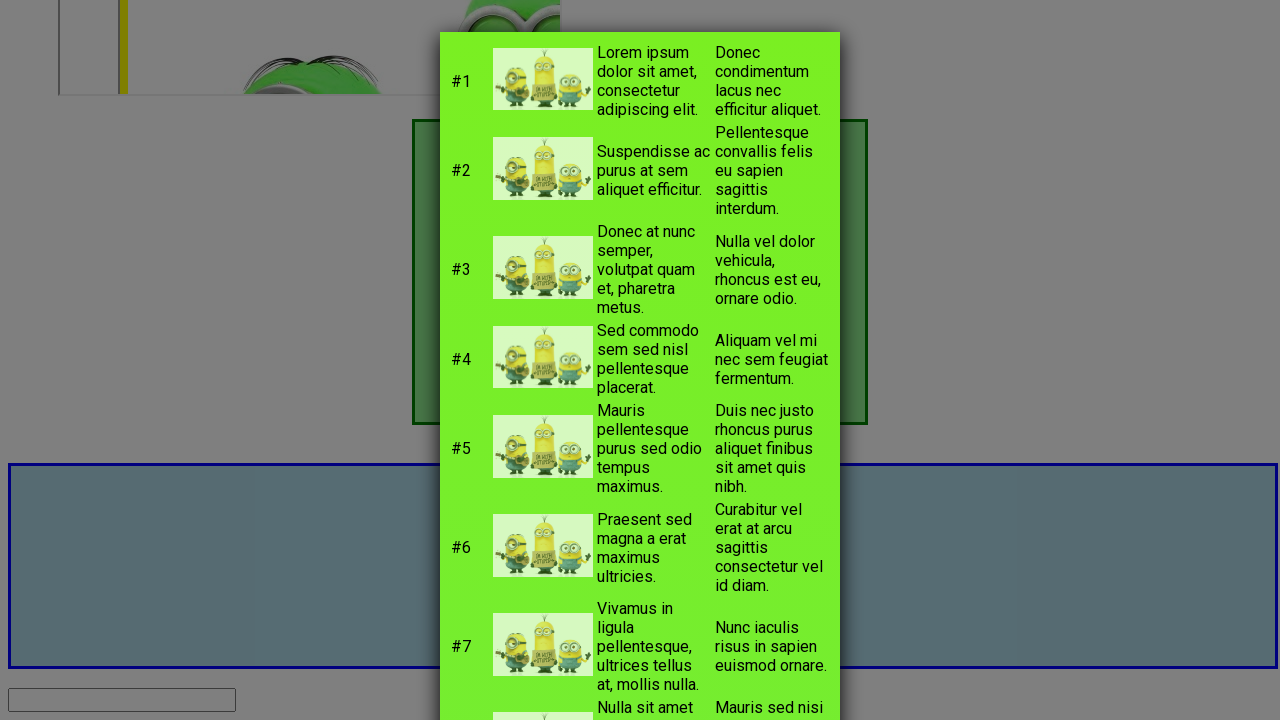

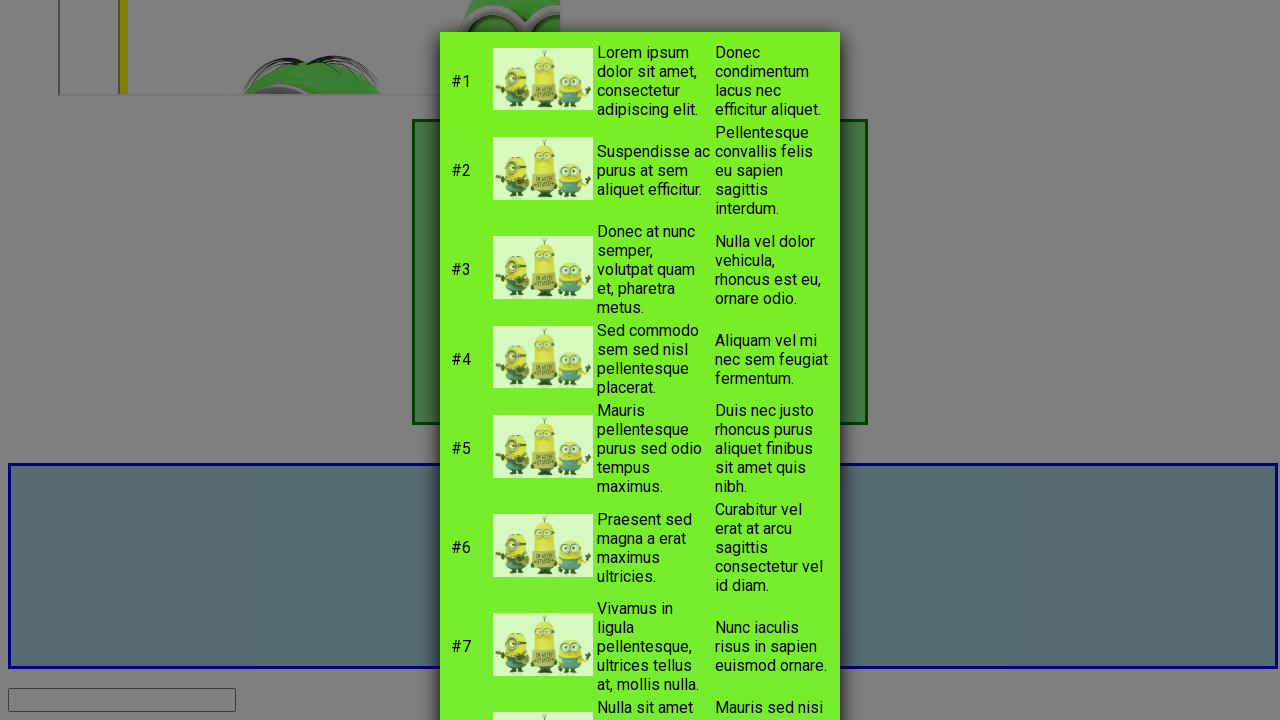